Navigates to the navigation example page and verifies the navigation

Starting URL: https://bonigarcia.dev/selenium-webdriver-java/

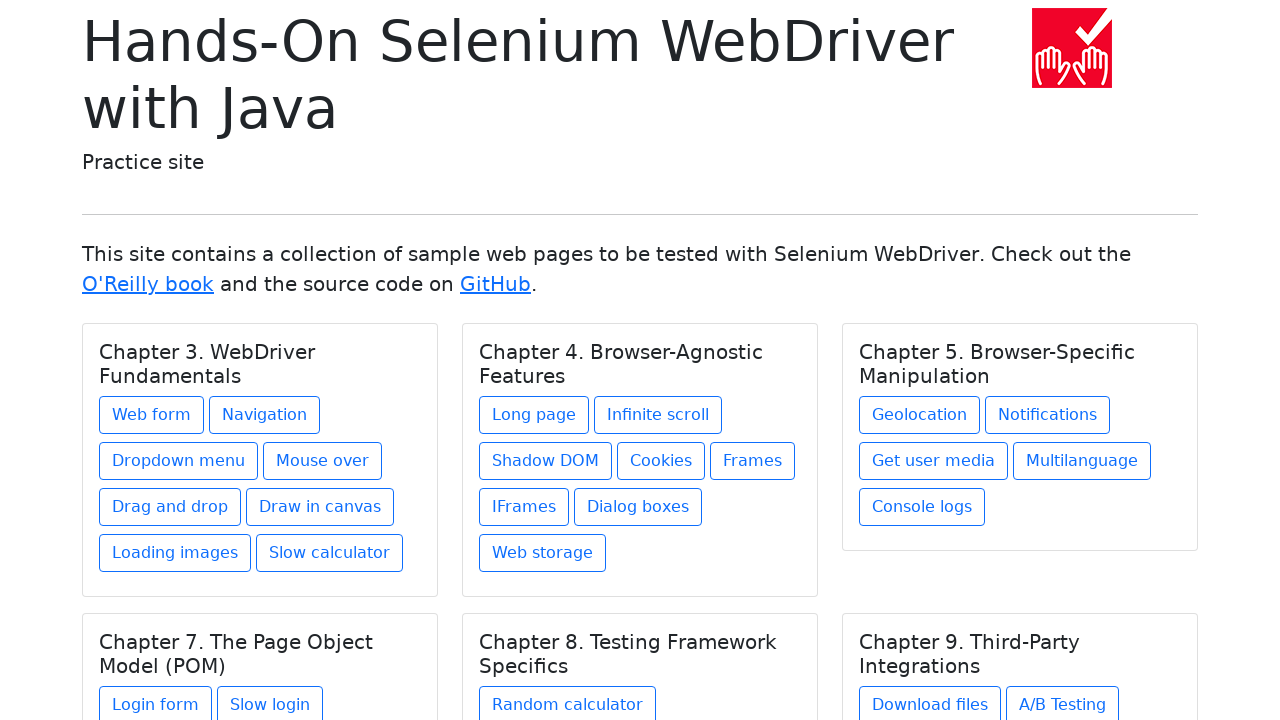

Clicked on navigation link in Chapter 3. WebDriver Fundamentals at (264, 415) on xpath=//h5[text() = 'Chapter 3. WebDriver Fundamentals']/../a[contains(@href, 'n
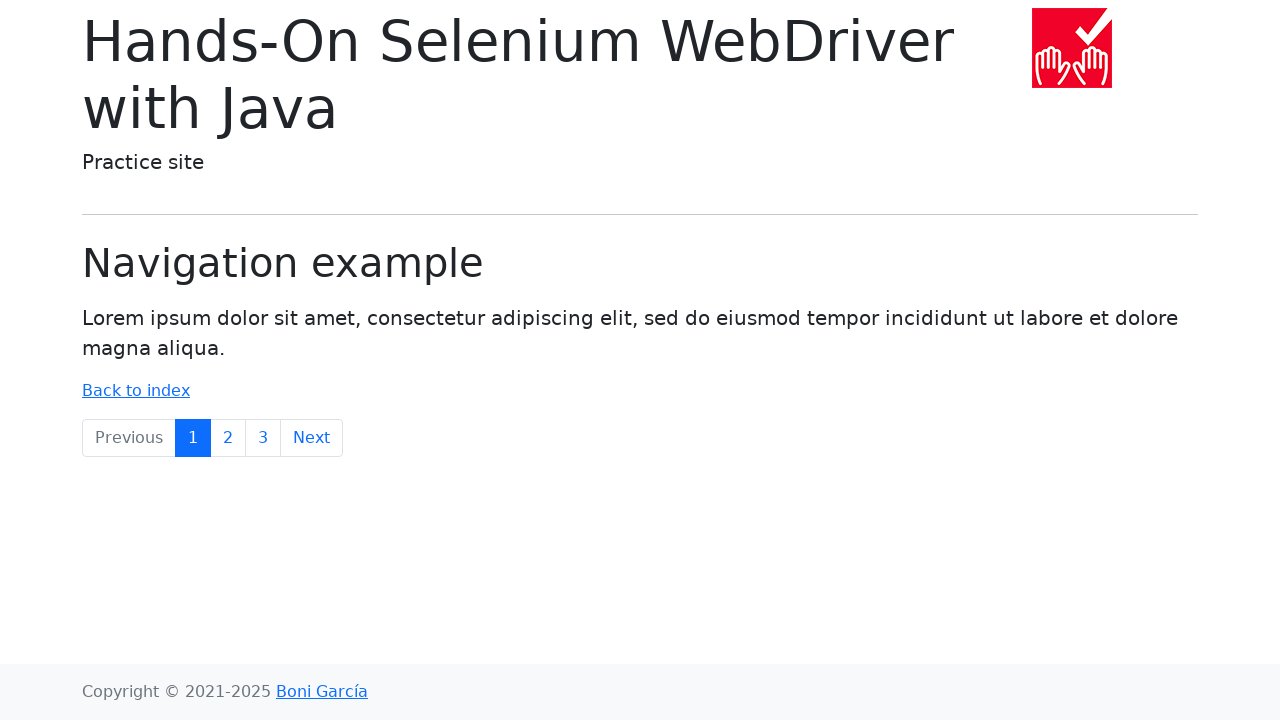

Verified URL is https://bonigarcia.dev/selenium-webdriver-java/navigation1.html
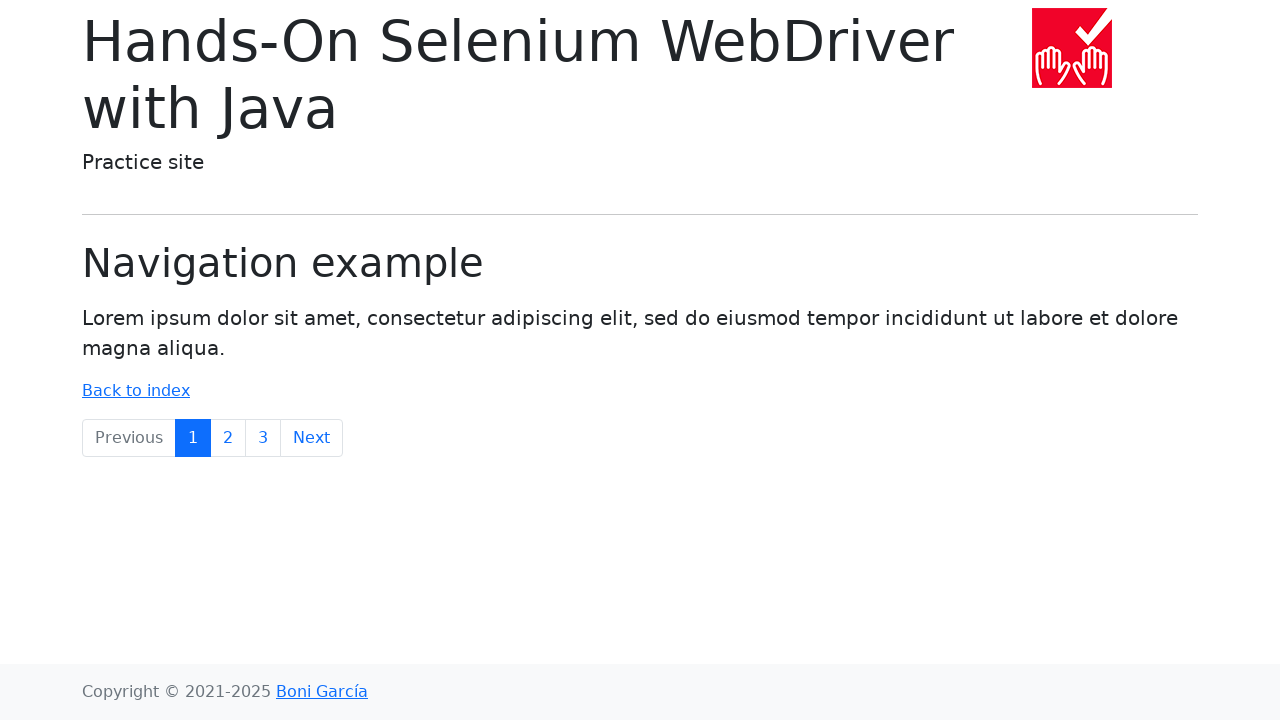

Verified page heading displays 'Navigation example'
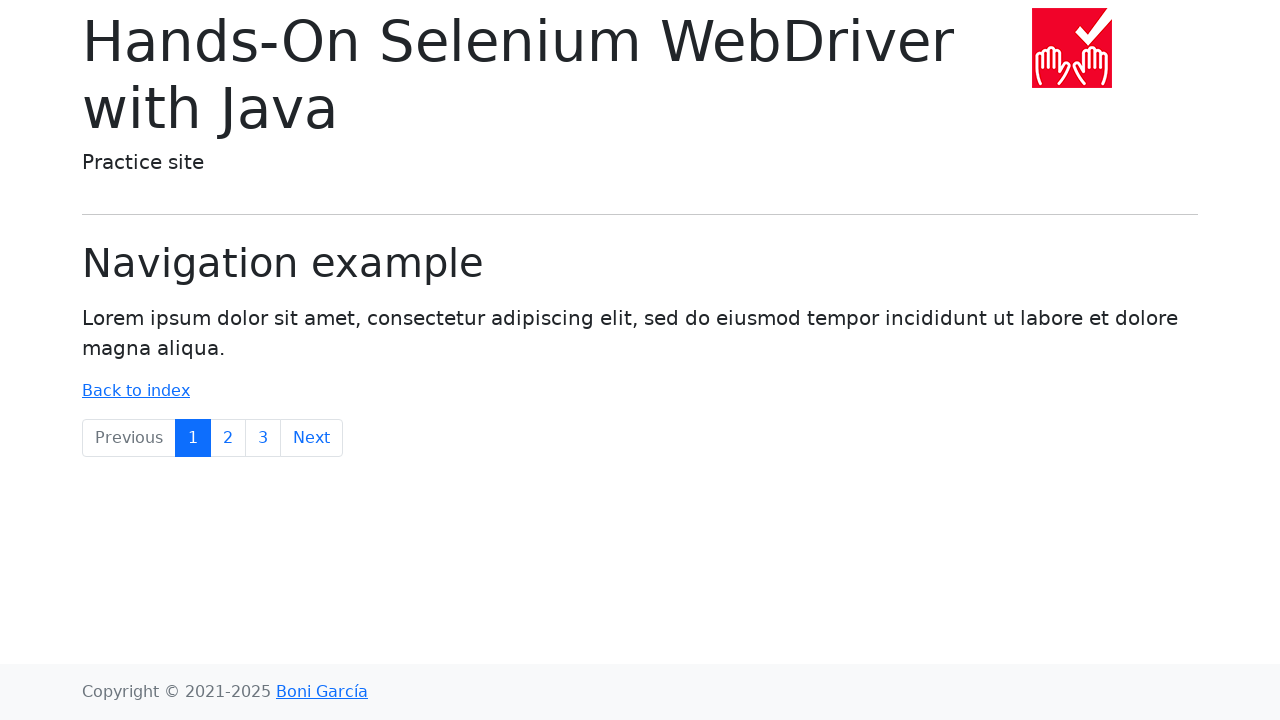

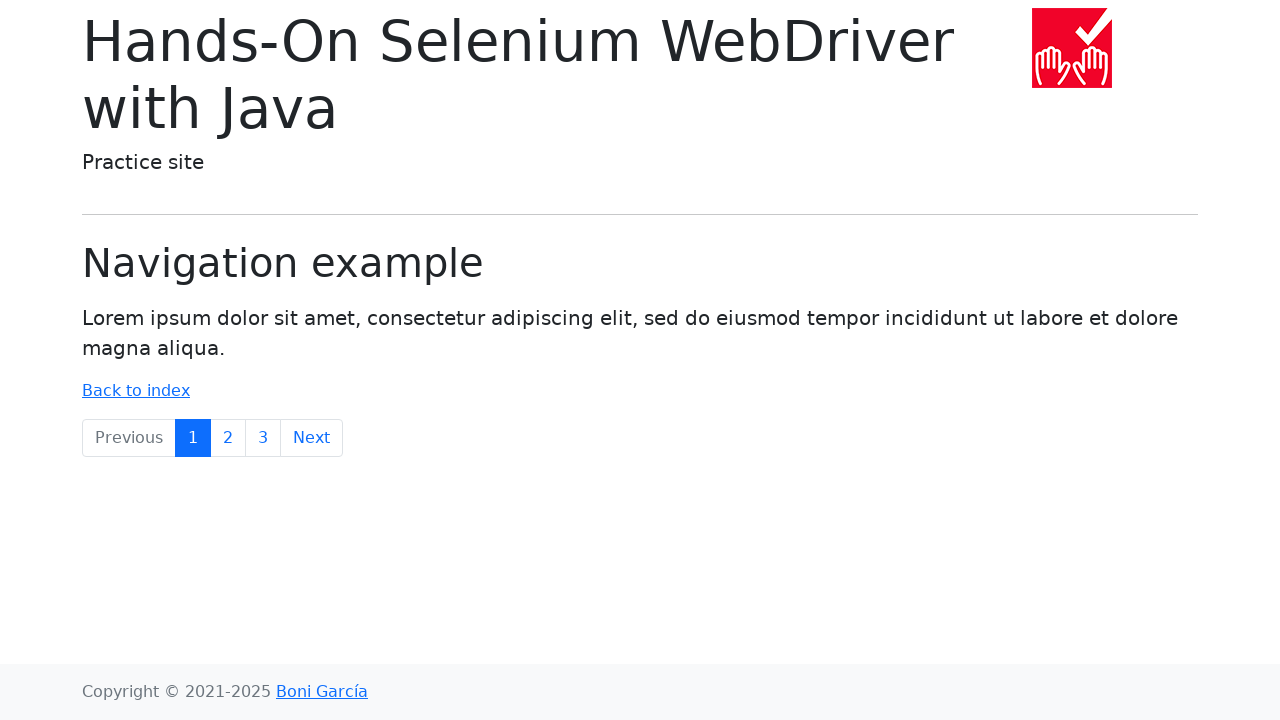